Tests adding a todo with a large amount of text (500 characters) and verifying it doesn't appear in completed list

Starting URL: https://todomvc.com/examples/javascript-es6/dist/#/completed

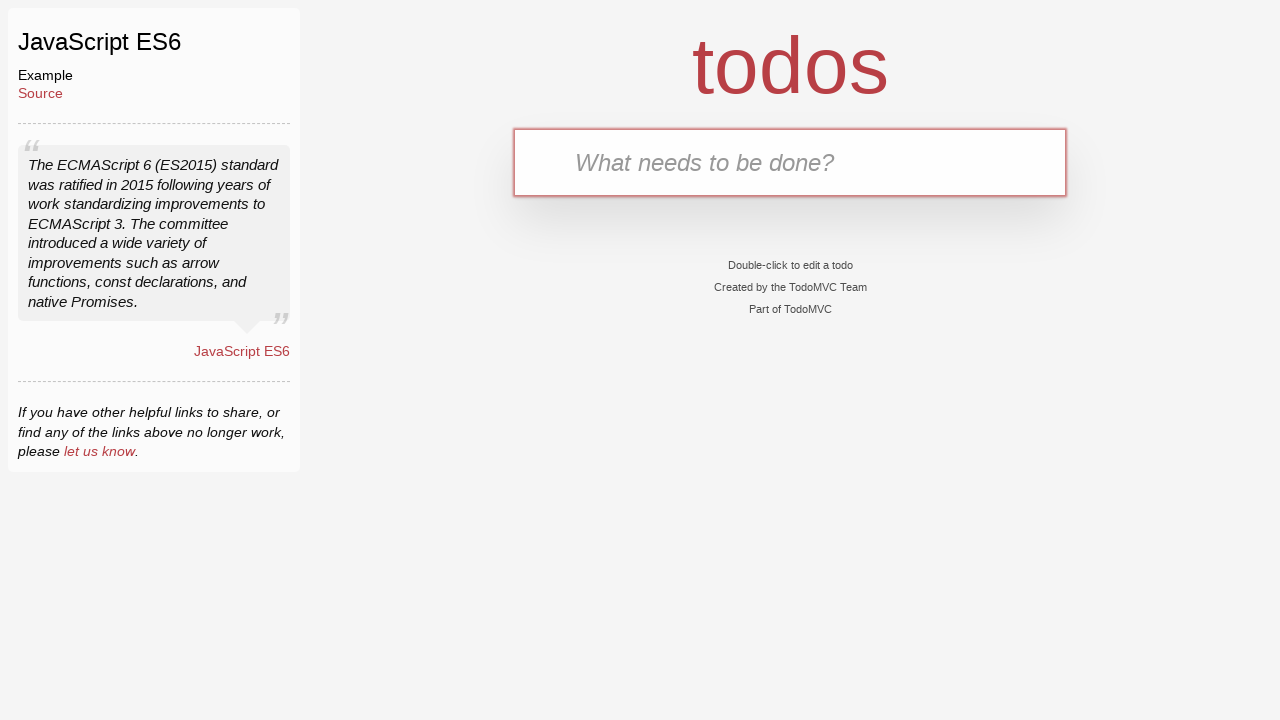

Clicked todo input field at (790, 162) on input[placeholder='What needs to be done?']
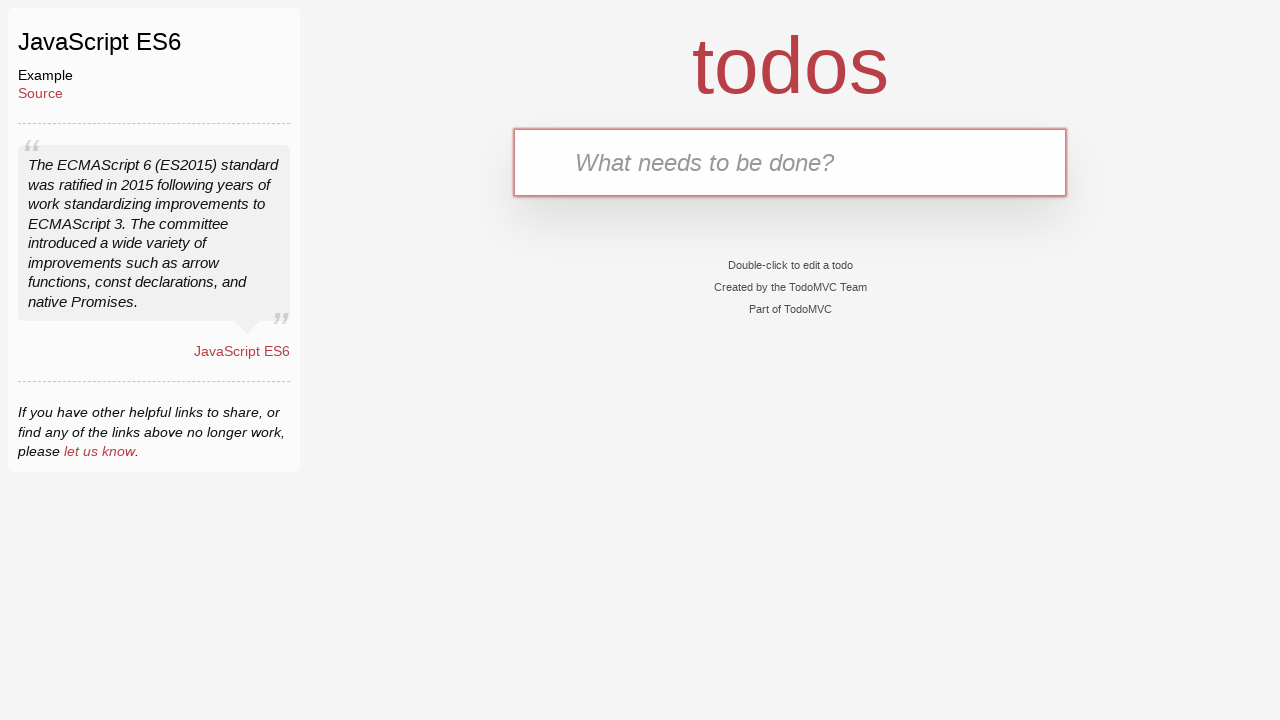

Filled input with 500 characters of text on input[placeholder='What needs to be done?']
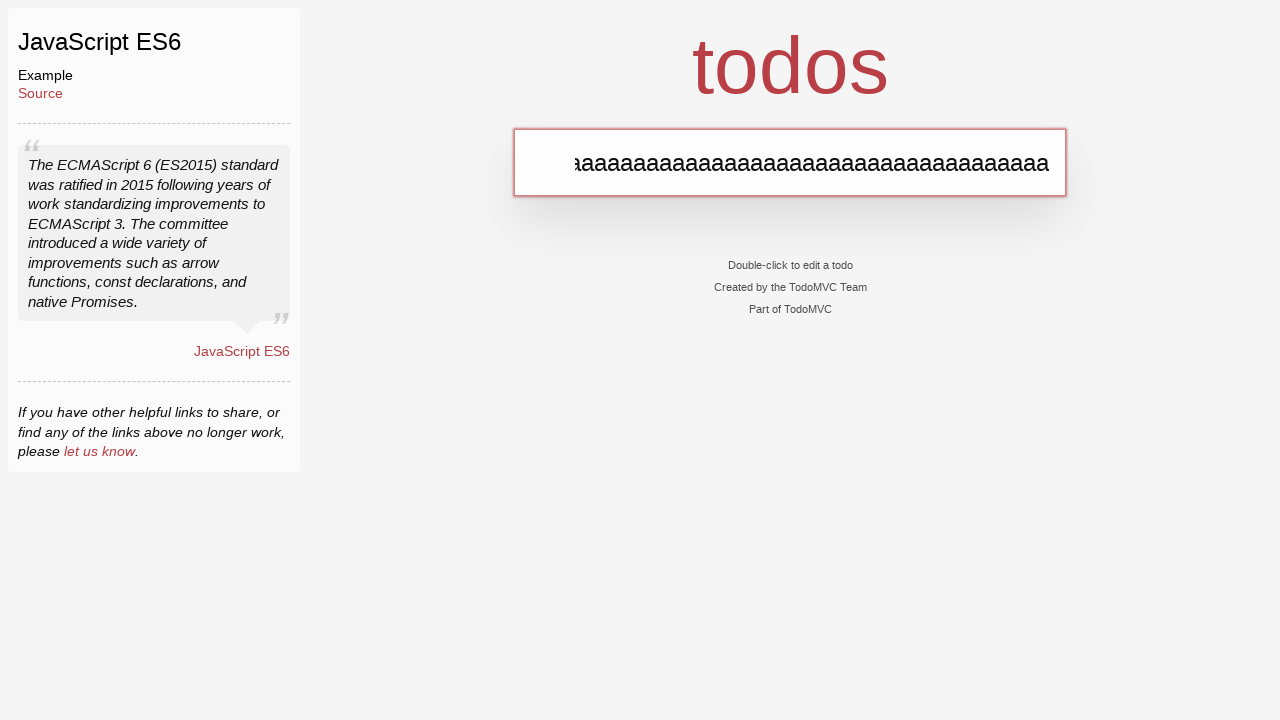

Pressed Enter to add the todo on input[placeholder='What needs to be done?']
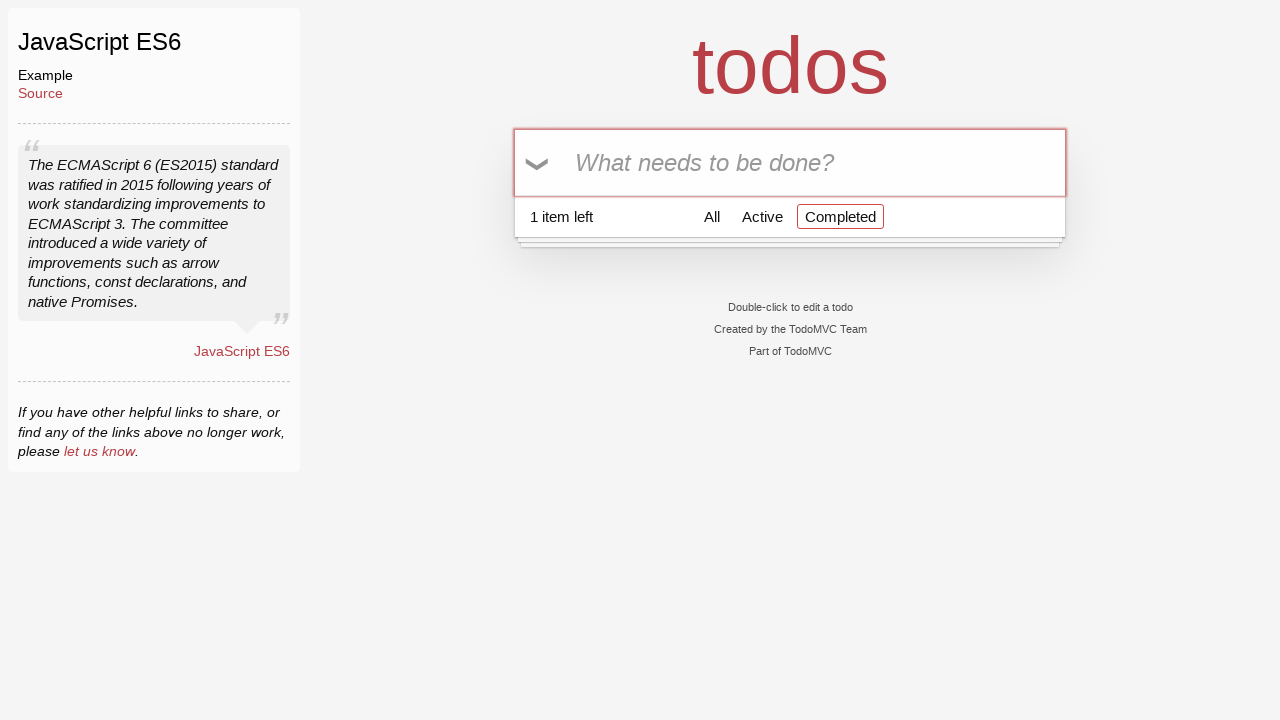

Waited 500ms for todo to be processed
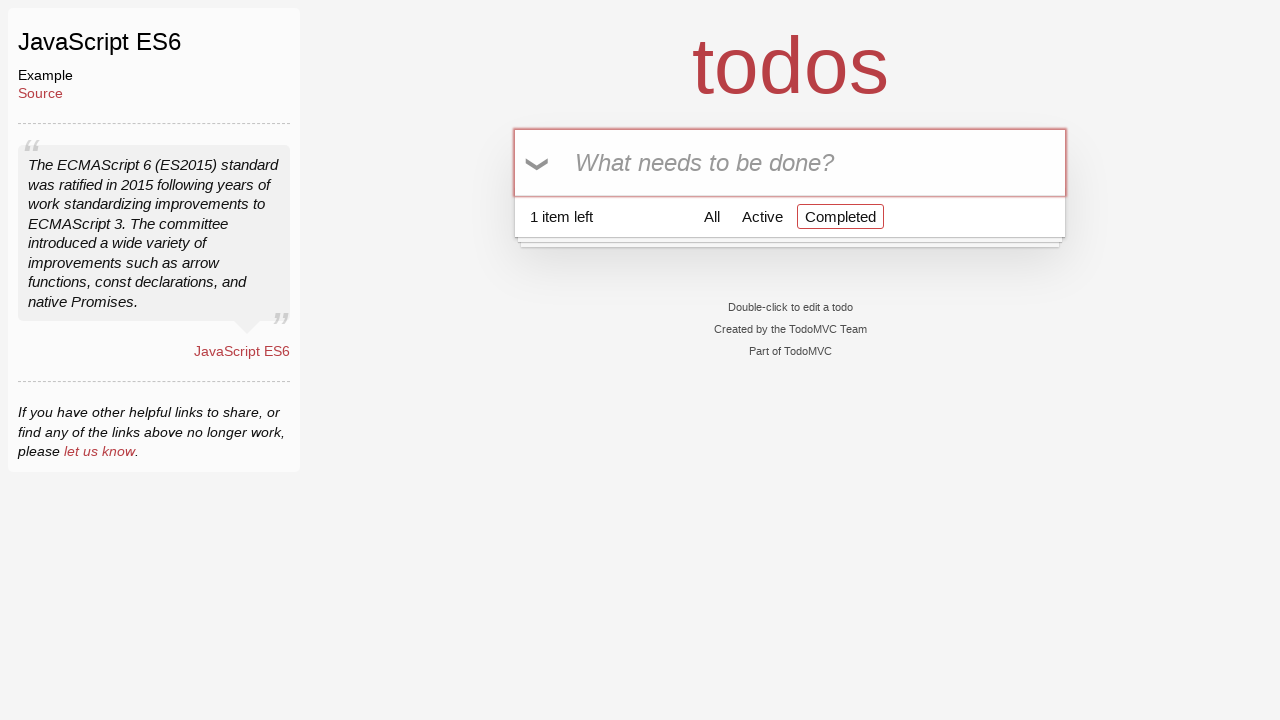

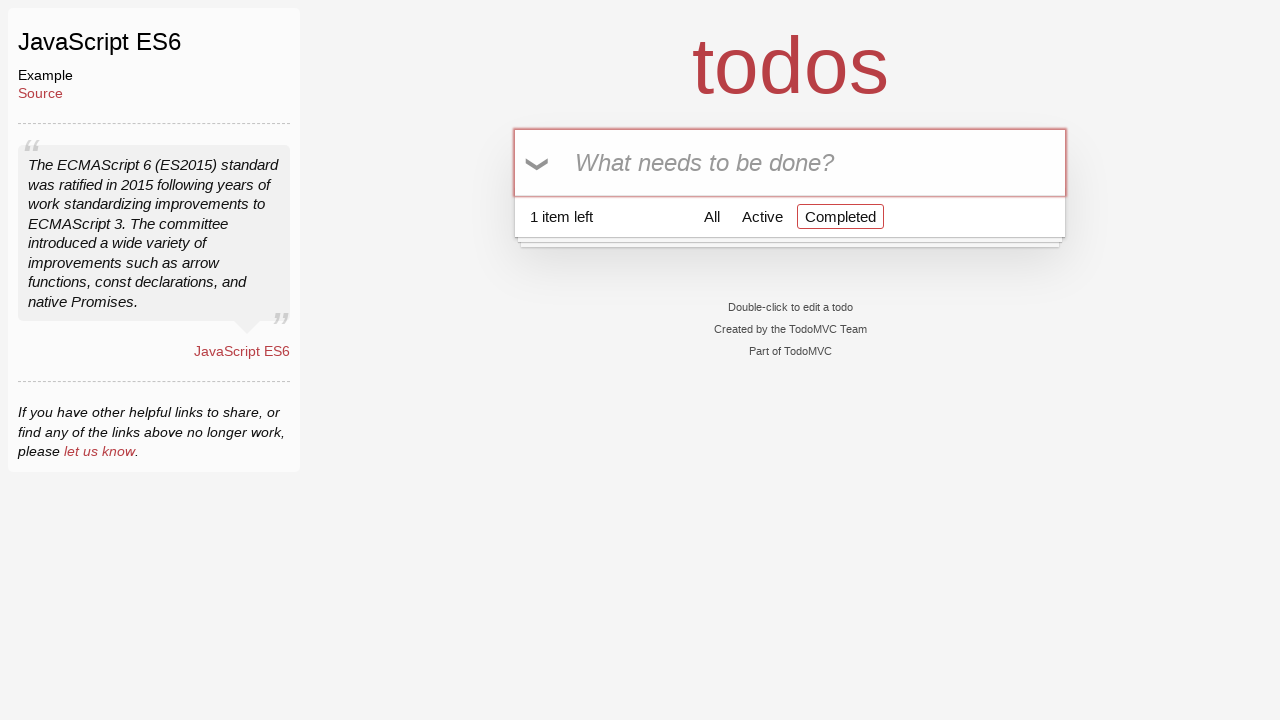